Tests drag and drop by offset functionality

Starting URL: https://www.selenium.dev/selenium/web/mouse_interaction.html

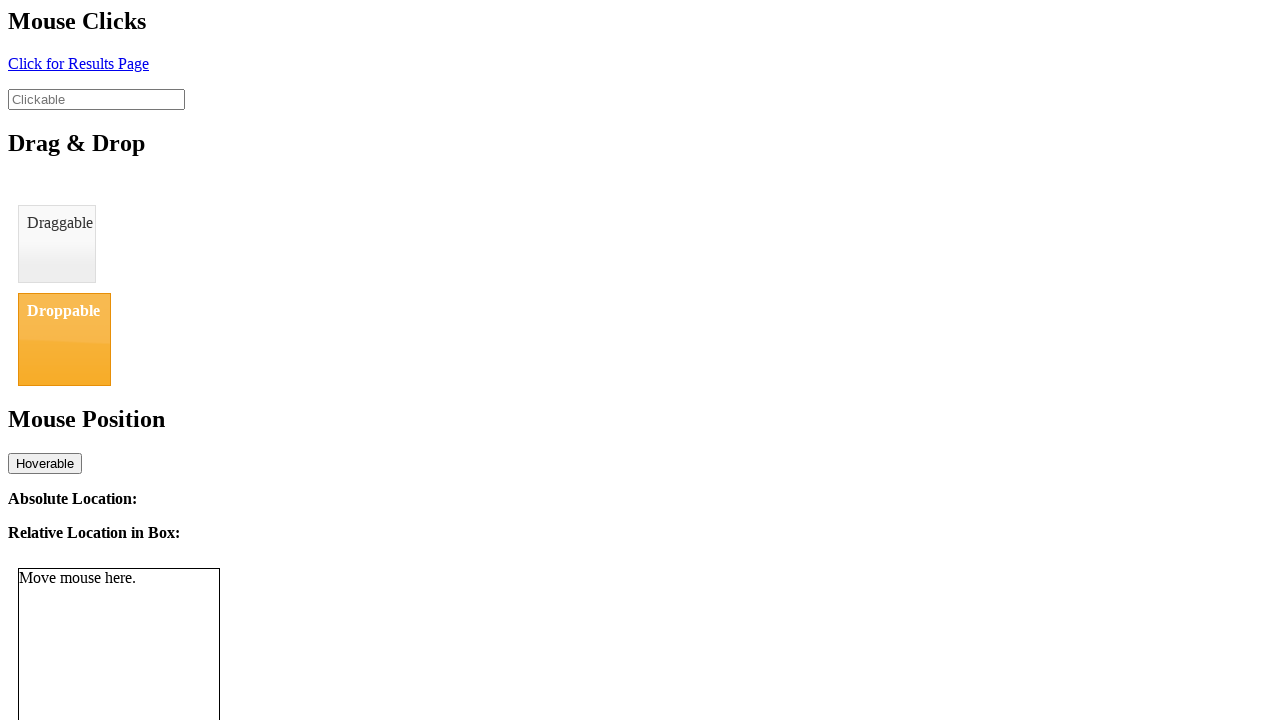

Located draggable element
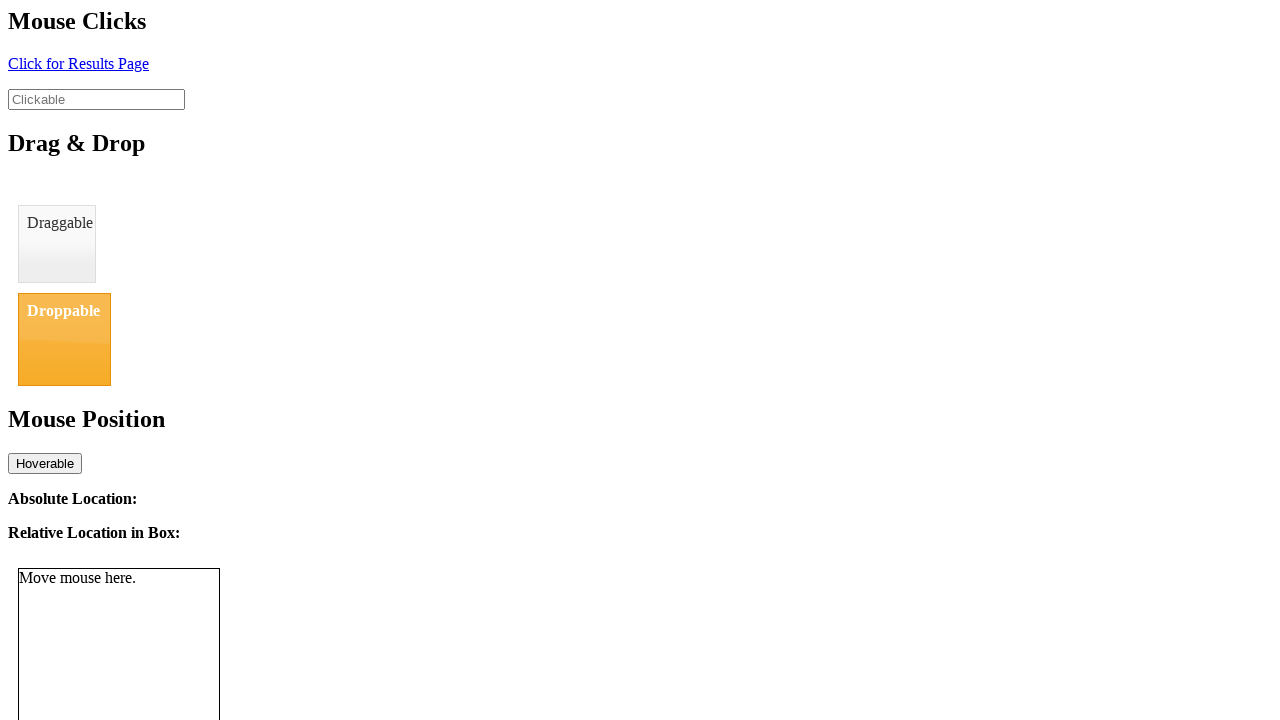

Located droppable element
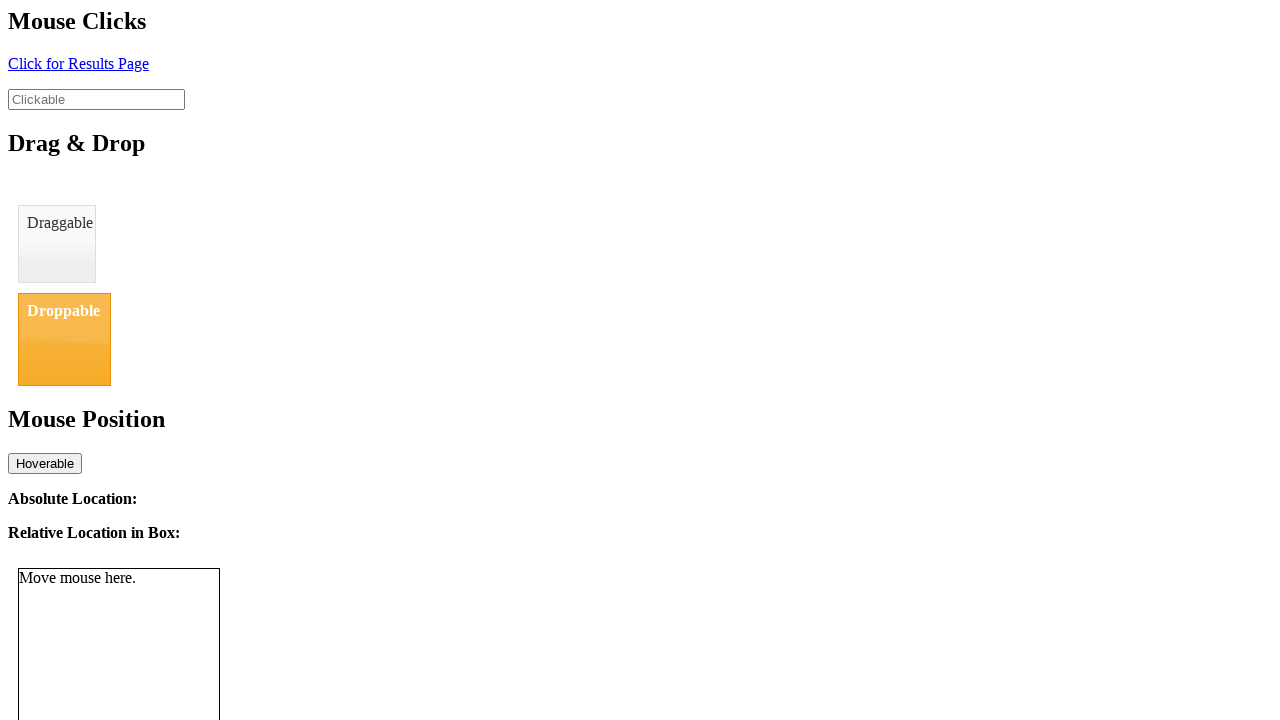

Performed drag and drop from draggable to droppable element at (64, 339)
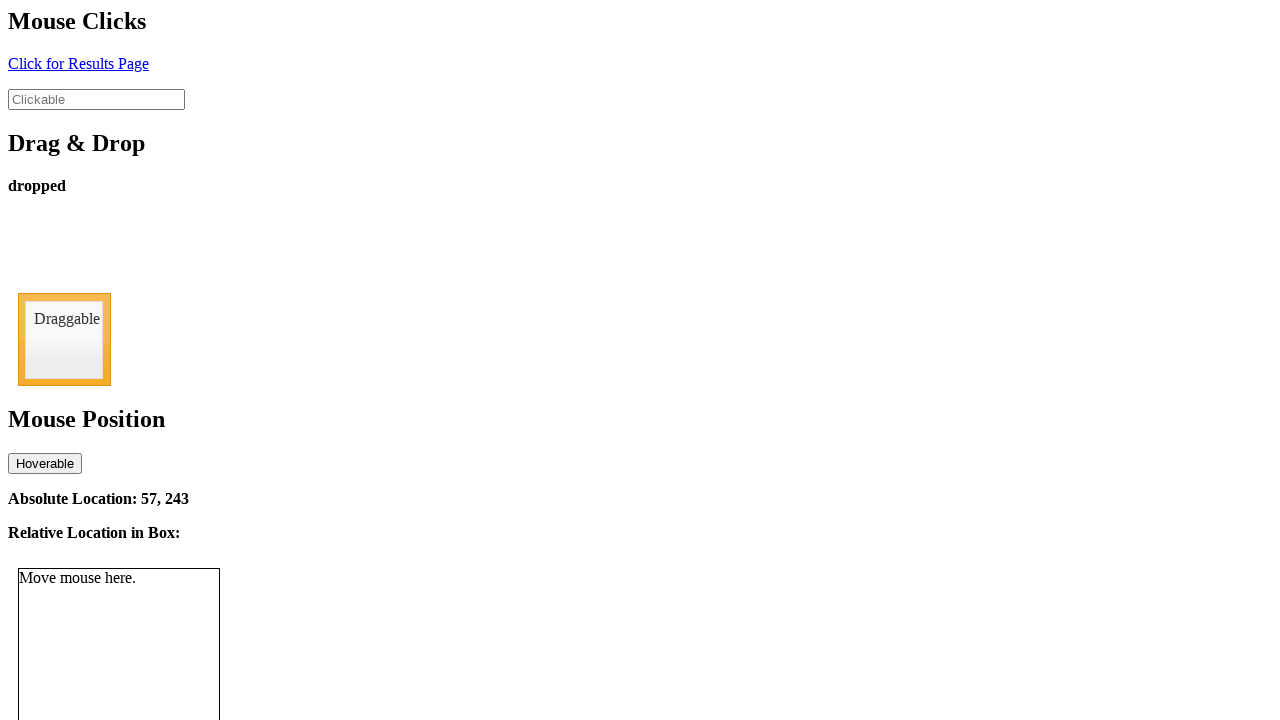

Drop status element appeared on page
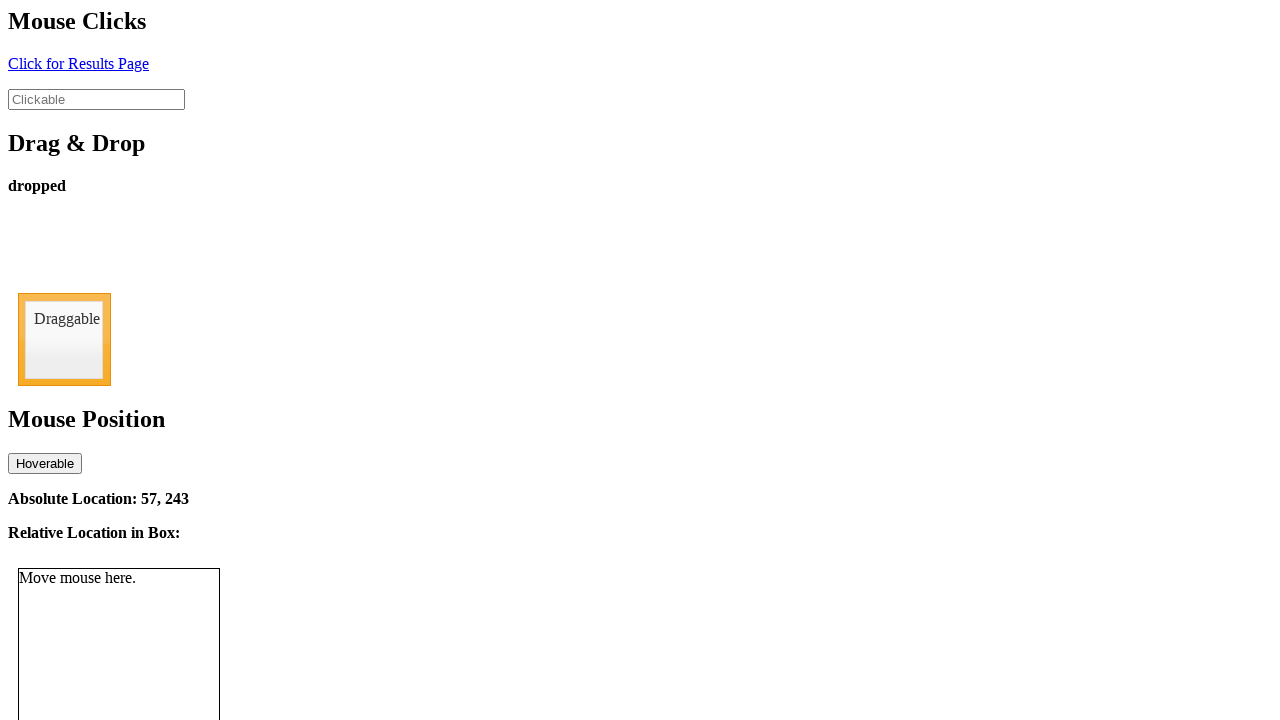

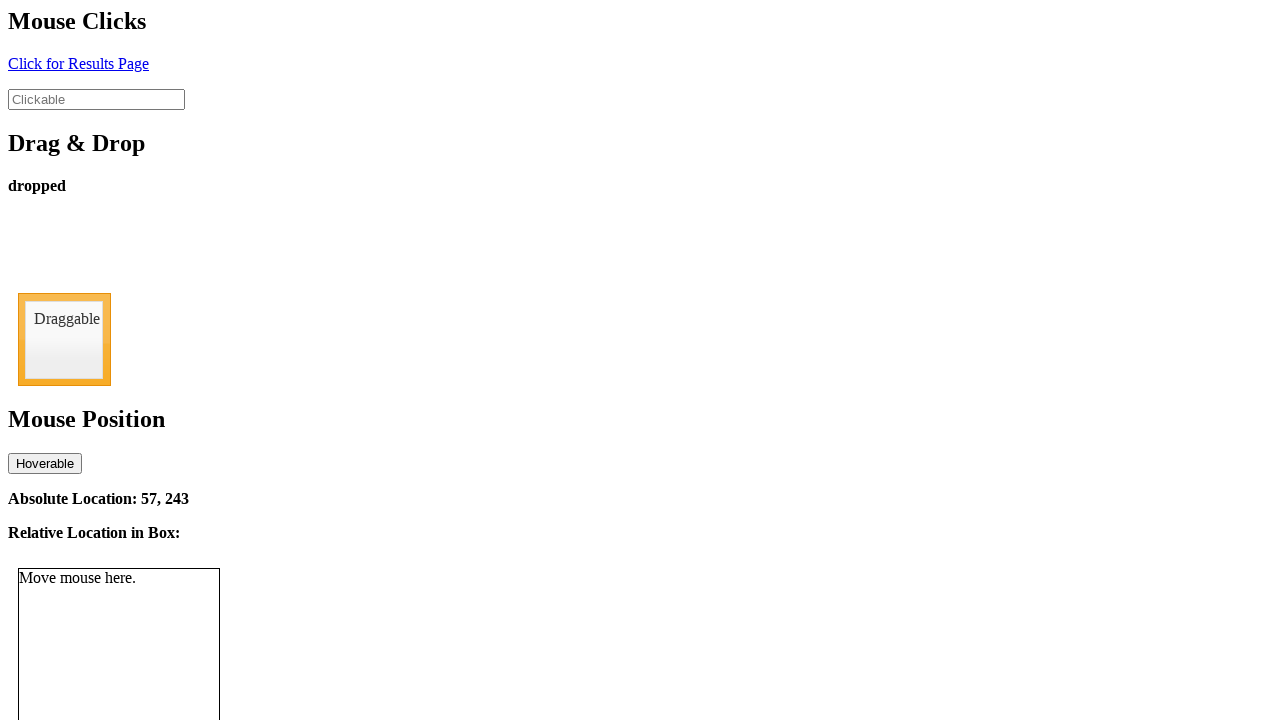